Tests advanced XPath functionality by filling multiple input fields for favorite books, least favorite books, and family tree relationships

Starting URL: https://syntaxprojects.com/advanceXpath.php

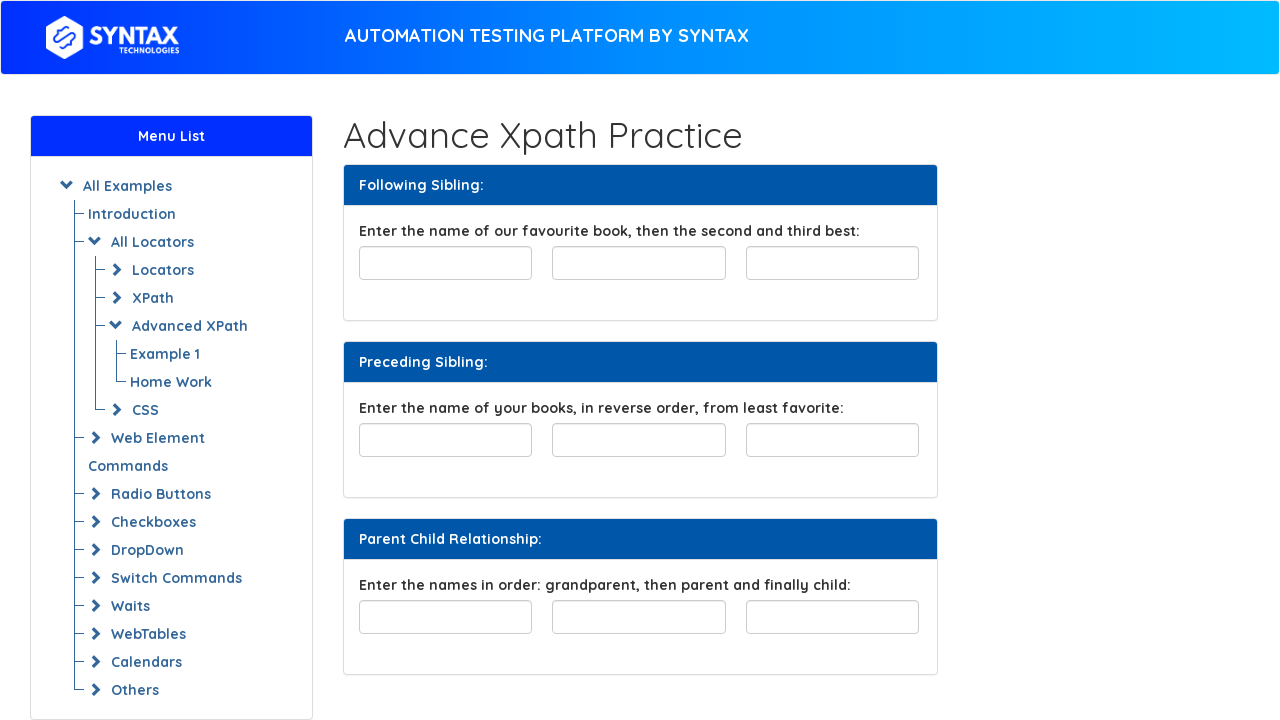

Filled first favorite book field with 'The House of Spirits' on input#favourite-book
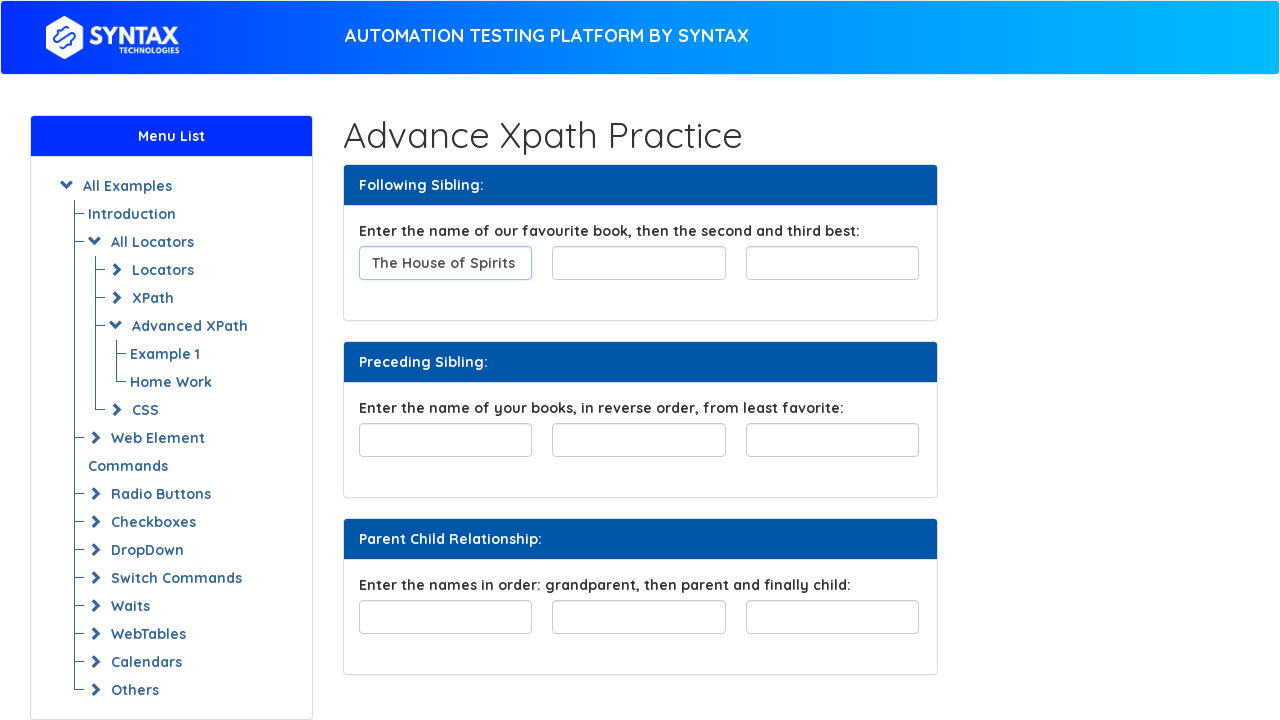

Filled second favorite book field with 'Crime and Punishment' using XPath following-sibling on //input[@id='favourite-book']/following-sibling::input[1]
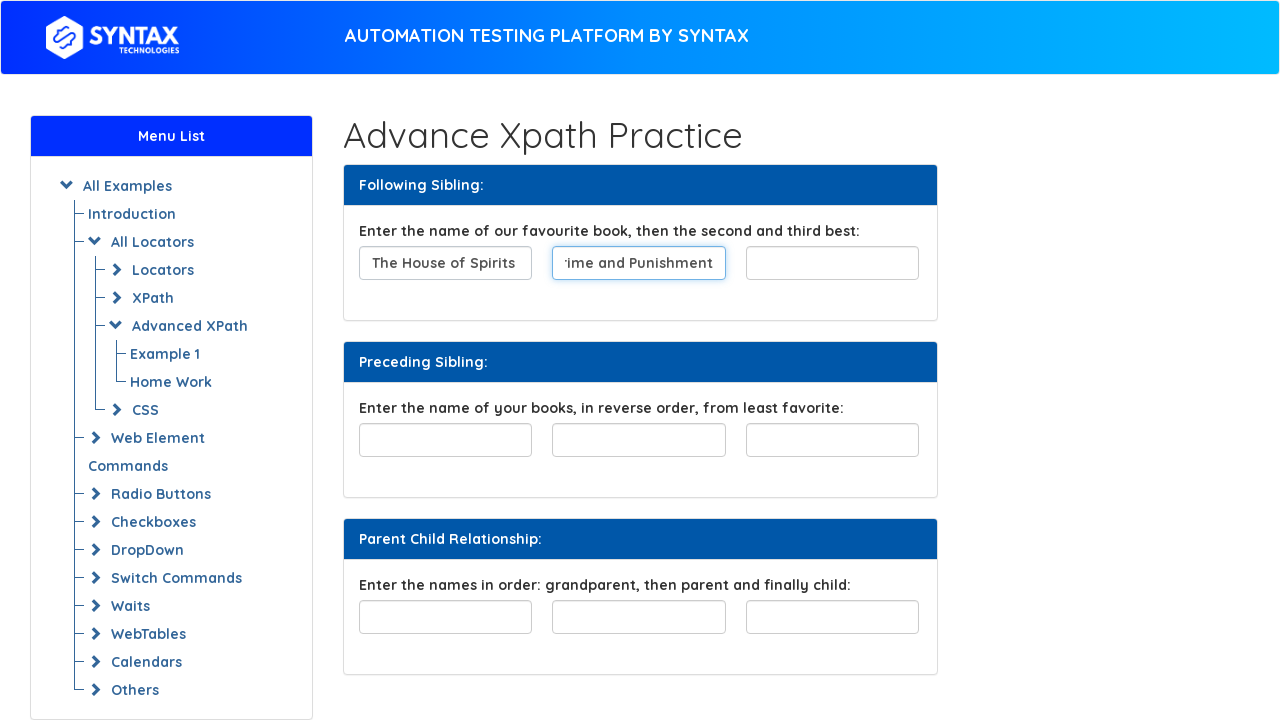

Filled third favorite book field with 'War and Peace' using XPath following-sibling on //input[@id='favourite-book']/following-sibling::input[2]
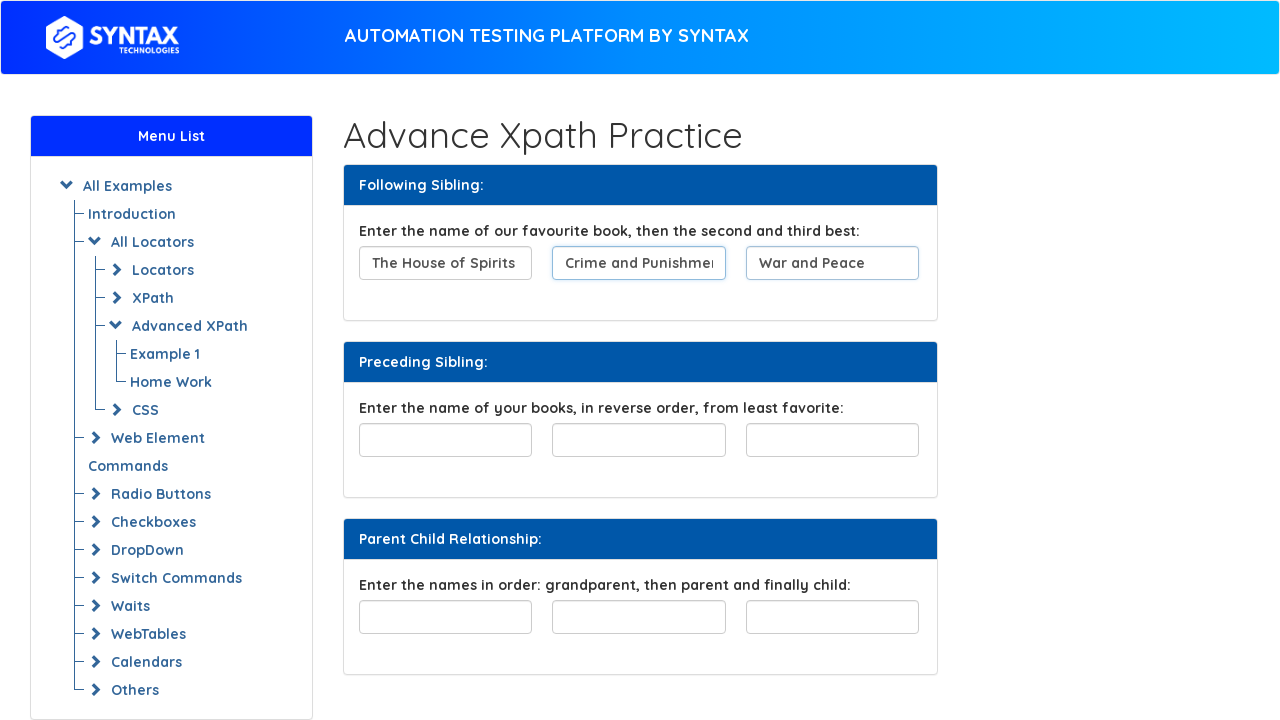

Filled first least favorite book field with 'The House of Spirits' on input#least-favorite
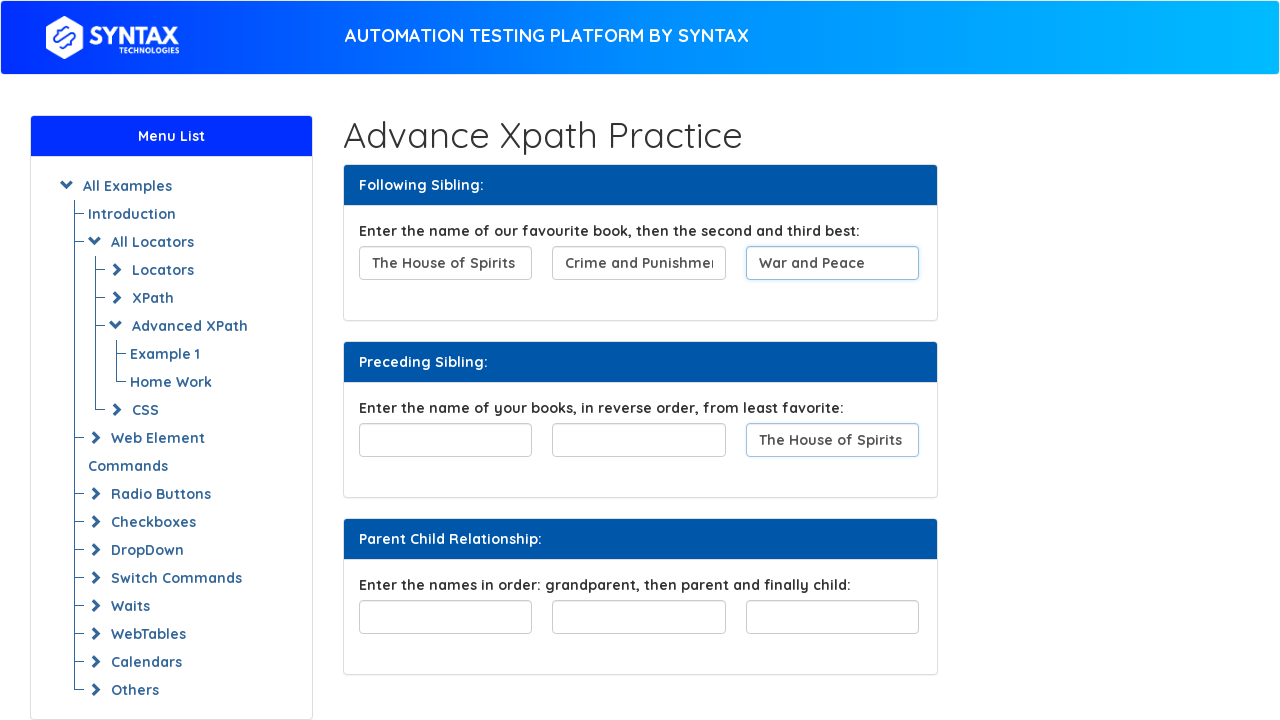

Filled second least favorite book field with 'Crime and Punishment' using XPath preceding-sibling on //input[@id='least-favorite']/preceding-sibling::input[1]
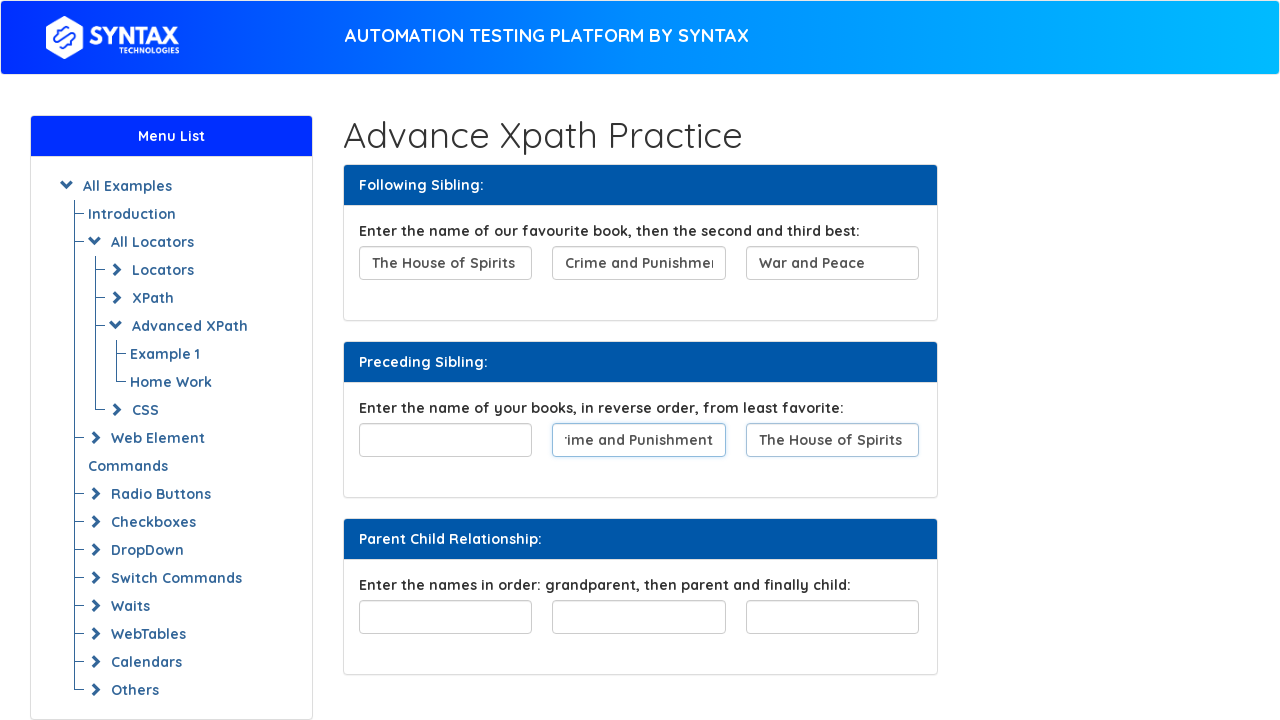

Filled third least favorite book field with 'War and Peace' using XPath preceding-sibling on //input[@id='least-favorite']/preceding-sibling::input[2]
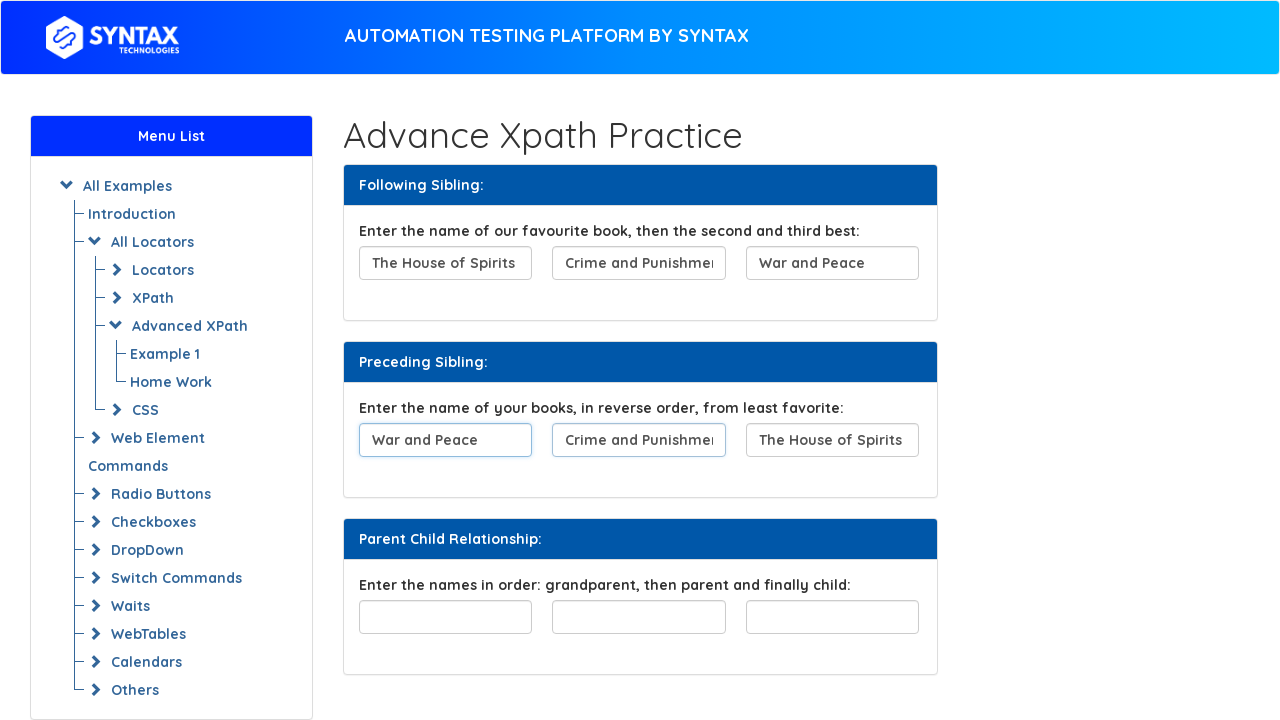

Filled family tree grandparent field with 'Grandparent' on //div[@id='familyTree']//child::input[1]
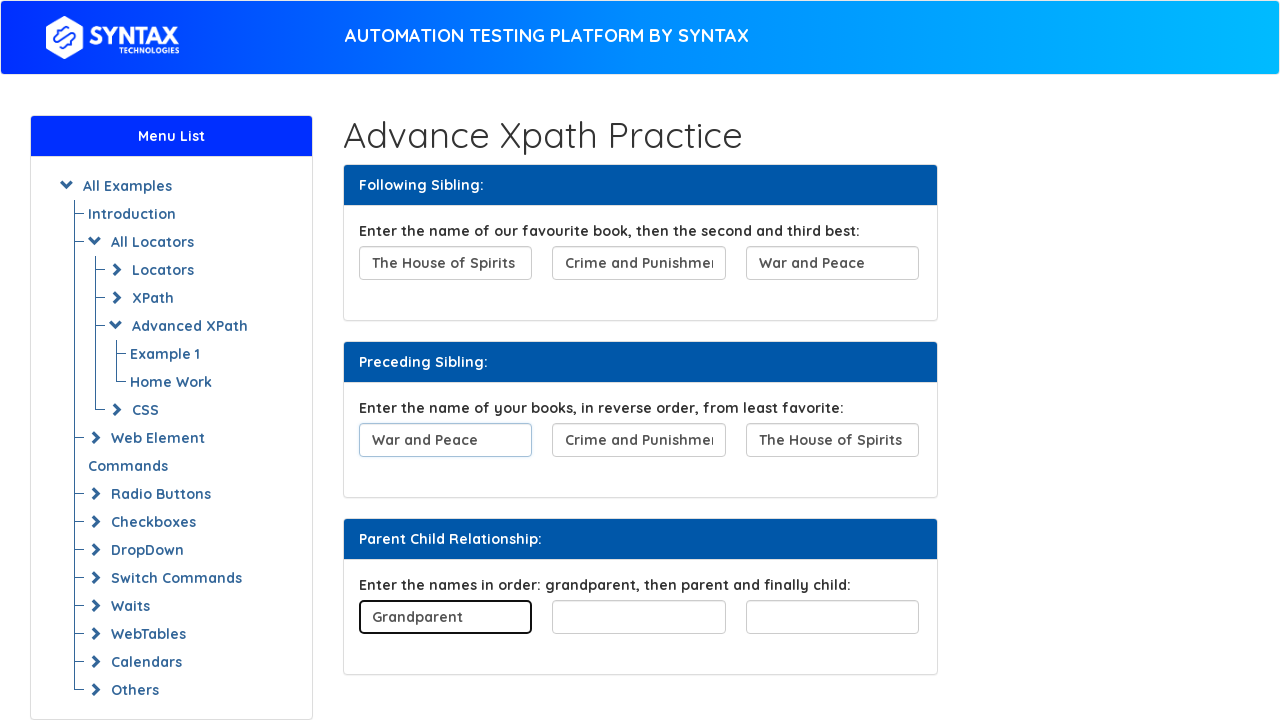

Filled family tree parent field with 'Parent' on //div[@id='familyTree']//child::input[2]
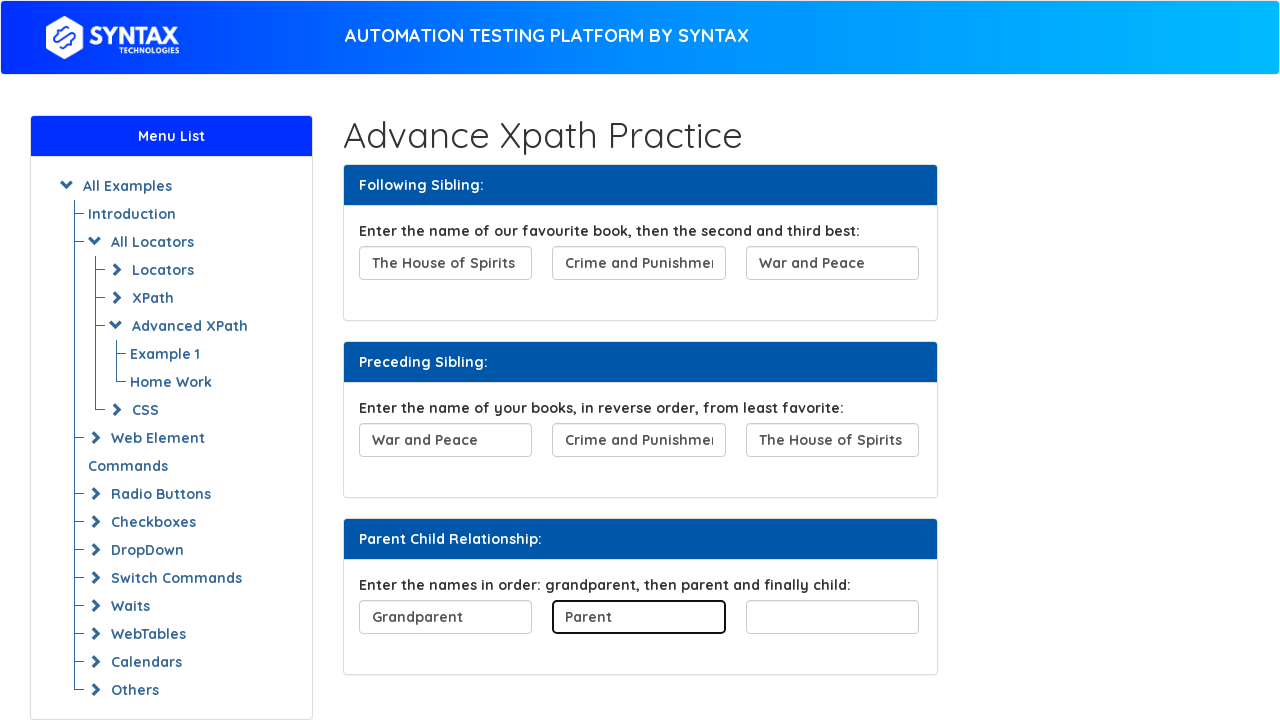

Filled family tree child field with 'Child' on //div[@id='familyTree']//child::input[3]
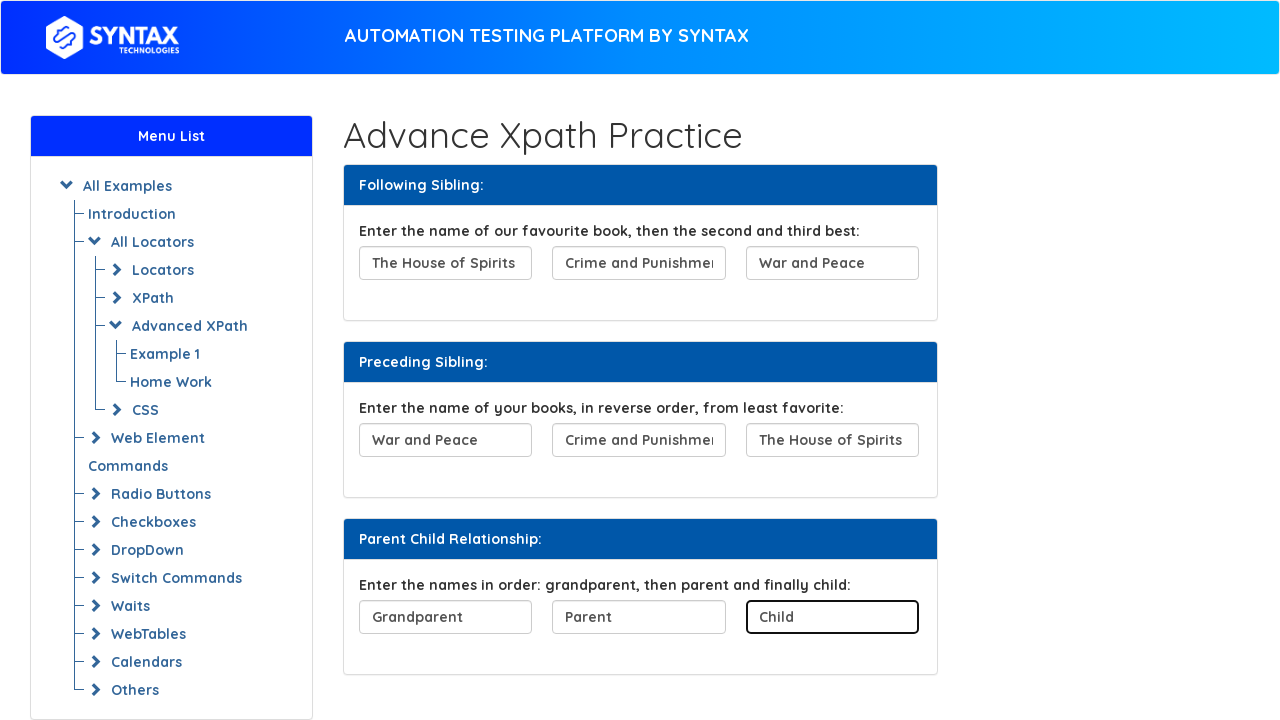

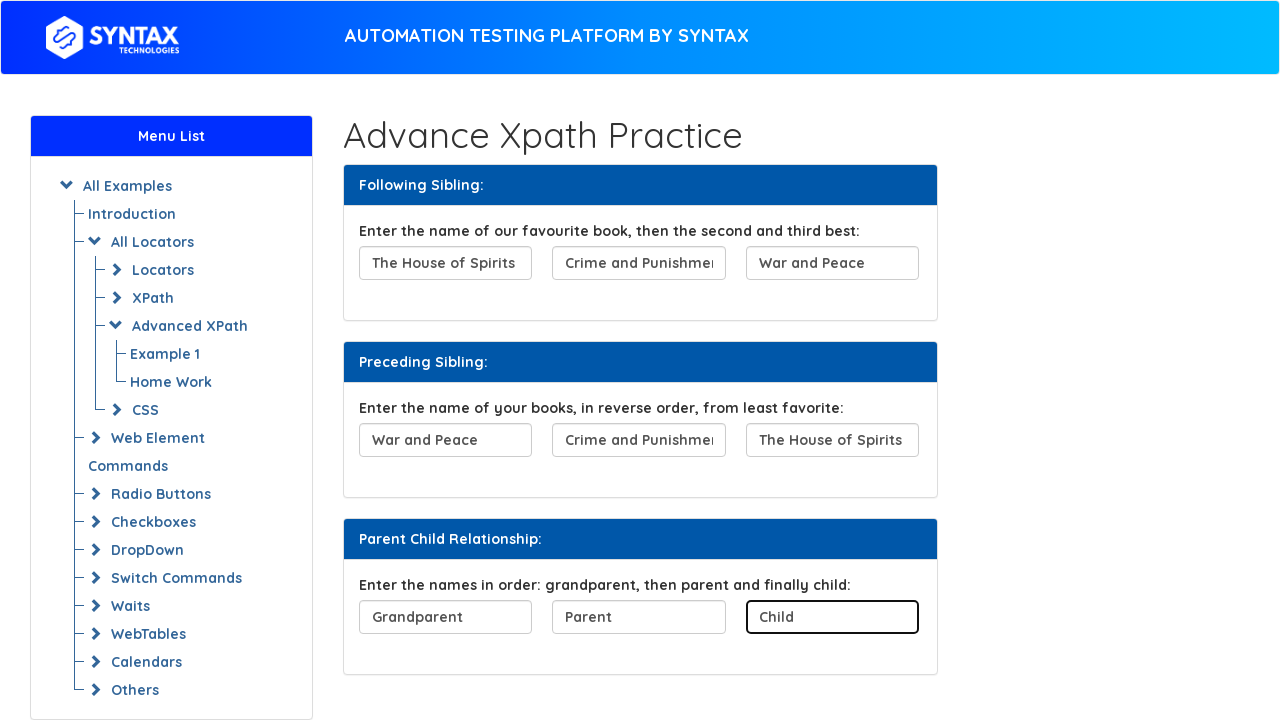